Tests dynamic loading functionality by clicking the Start button and verifying that "Hello World!" text appears after loading completes

Starting URL: https://the-internet.herokuapp.com/dynamic_loading/1

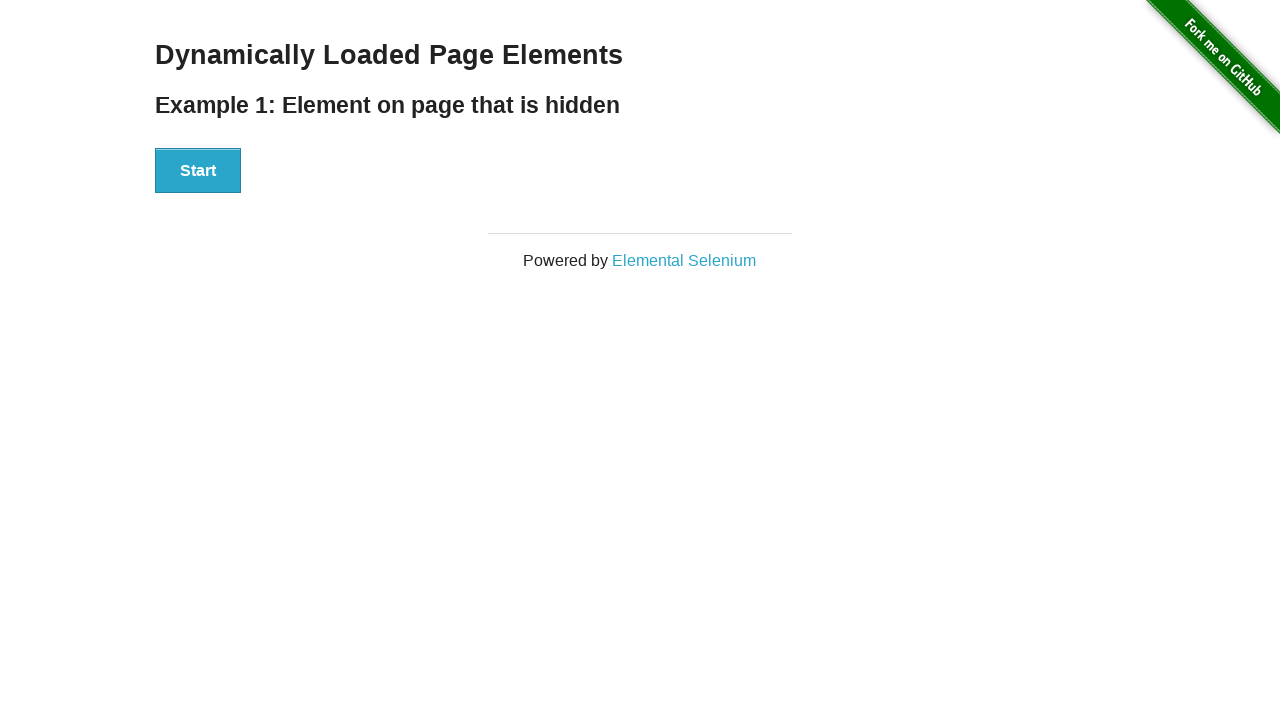

Clicked the Start button to initiate dynamic loading at (198, 171) on xpath=//div[@id='start']/button
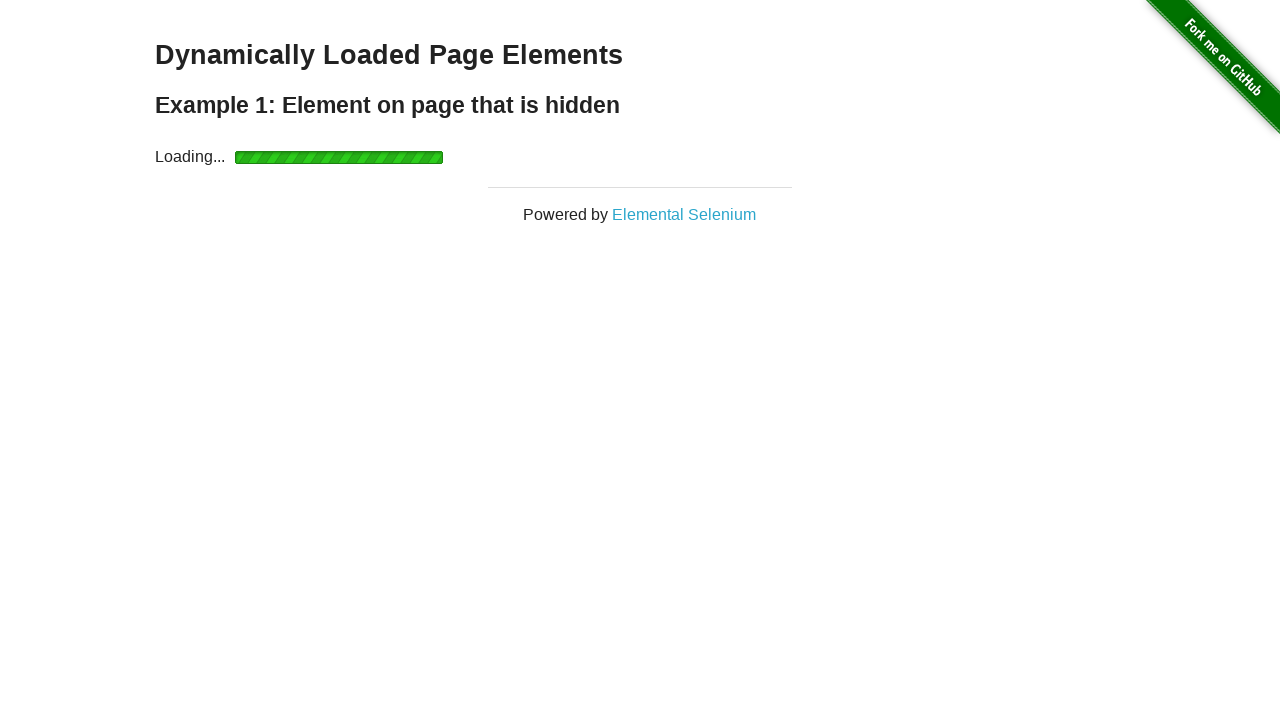

Waited for 'Hello World!' text to become visible after loading completed
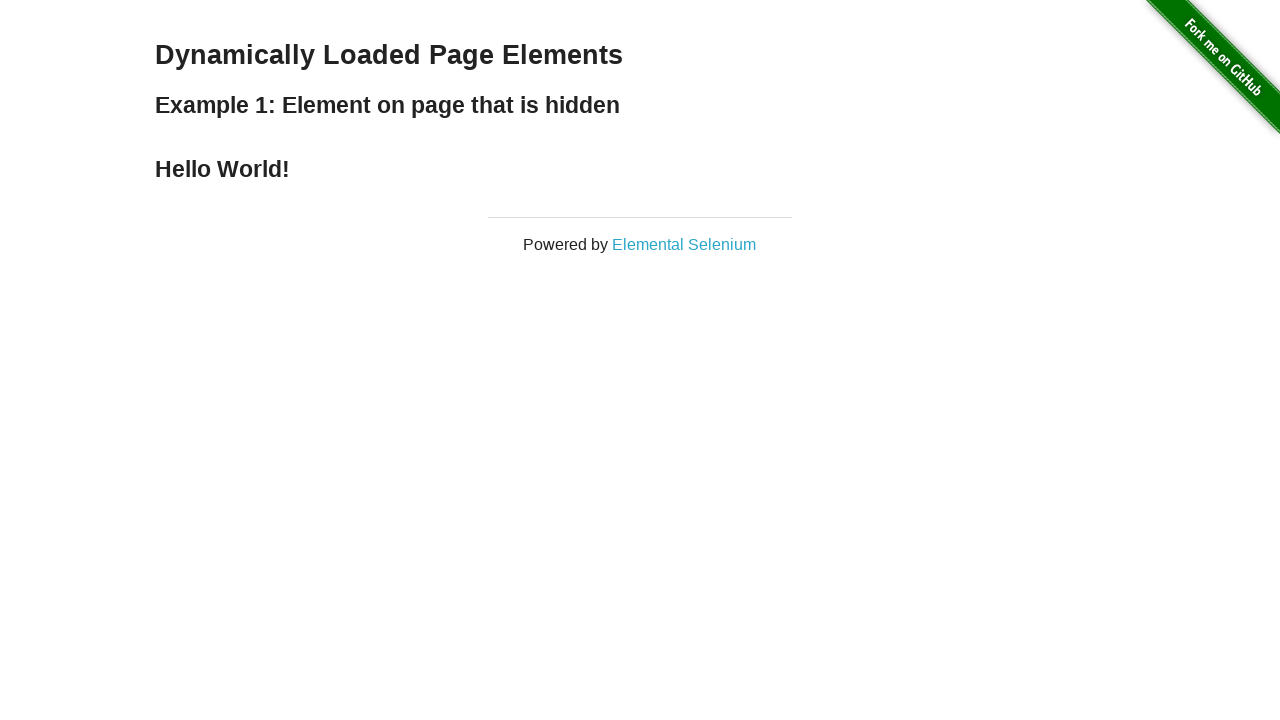

Verified that 'Hello World!' element is visible
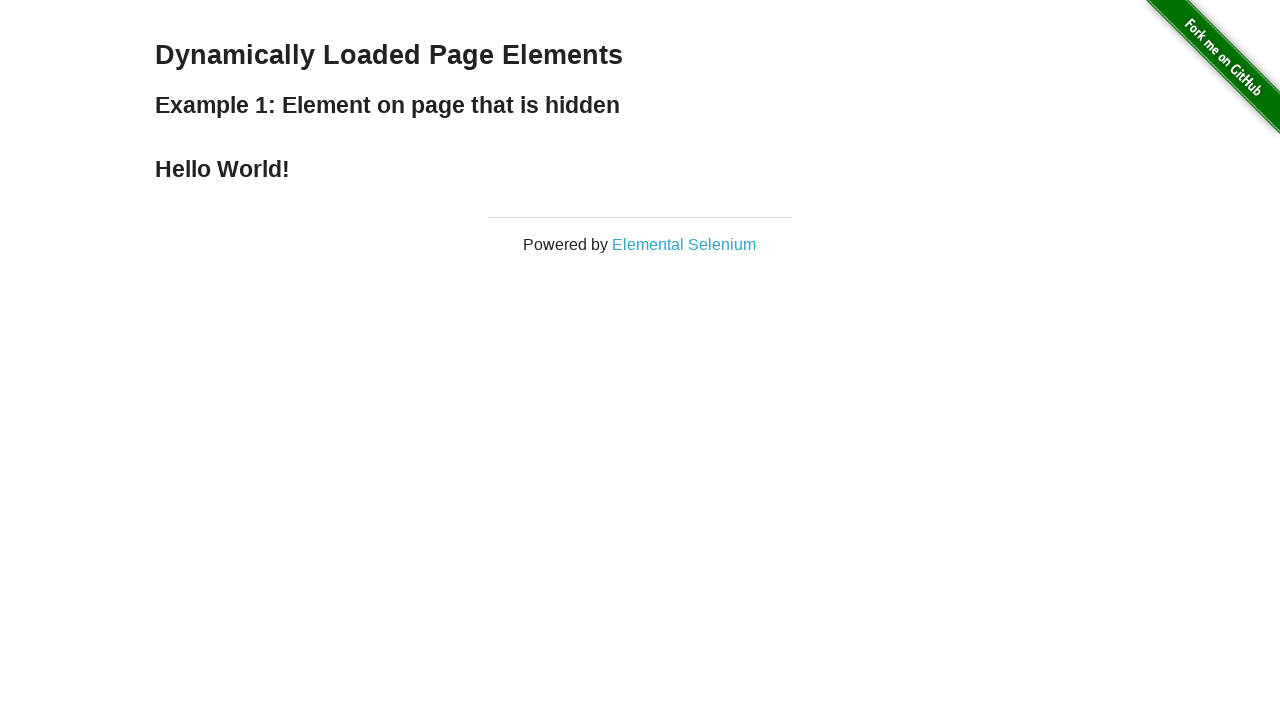

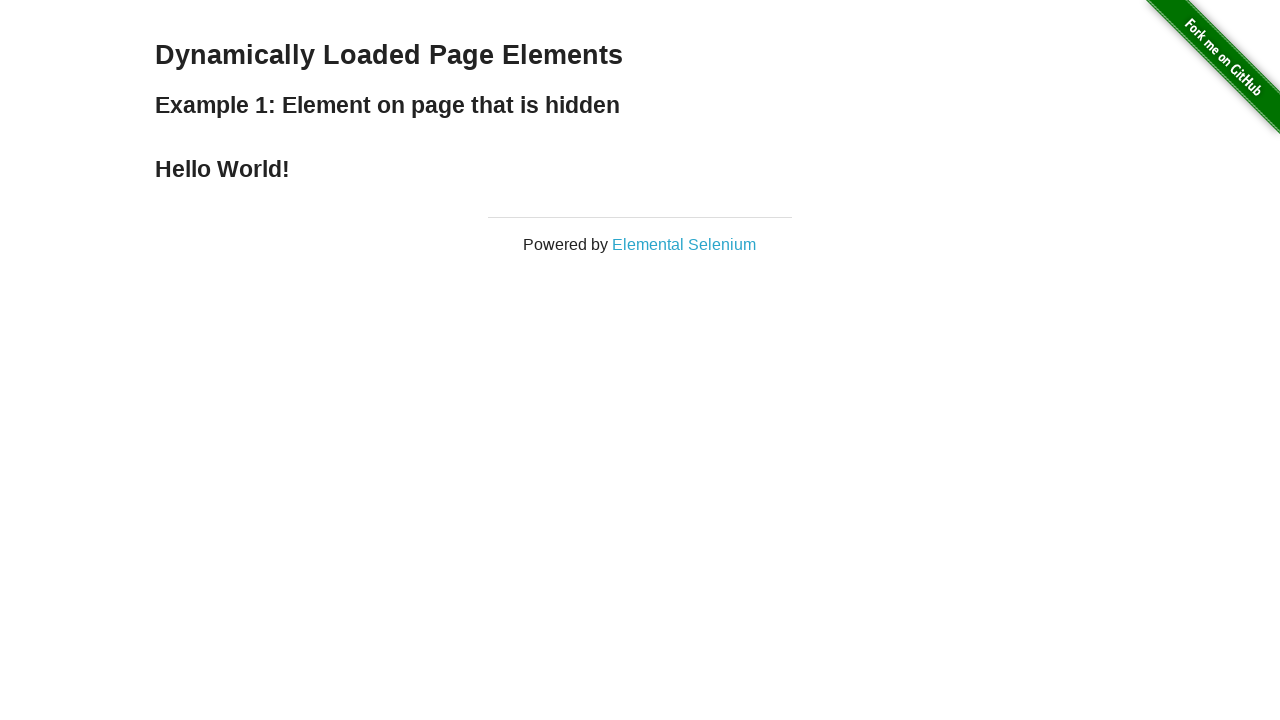